Tests click and hold interaction by pressing and holding on a circle element, then releasing it after a delay

Starting URL: https://www.kirupa.com/html5/press_and_hold.htm

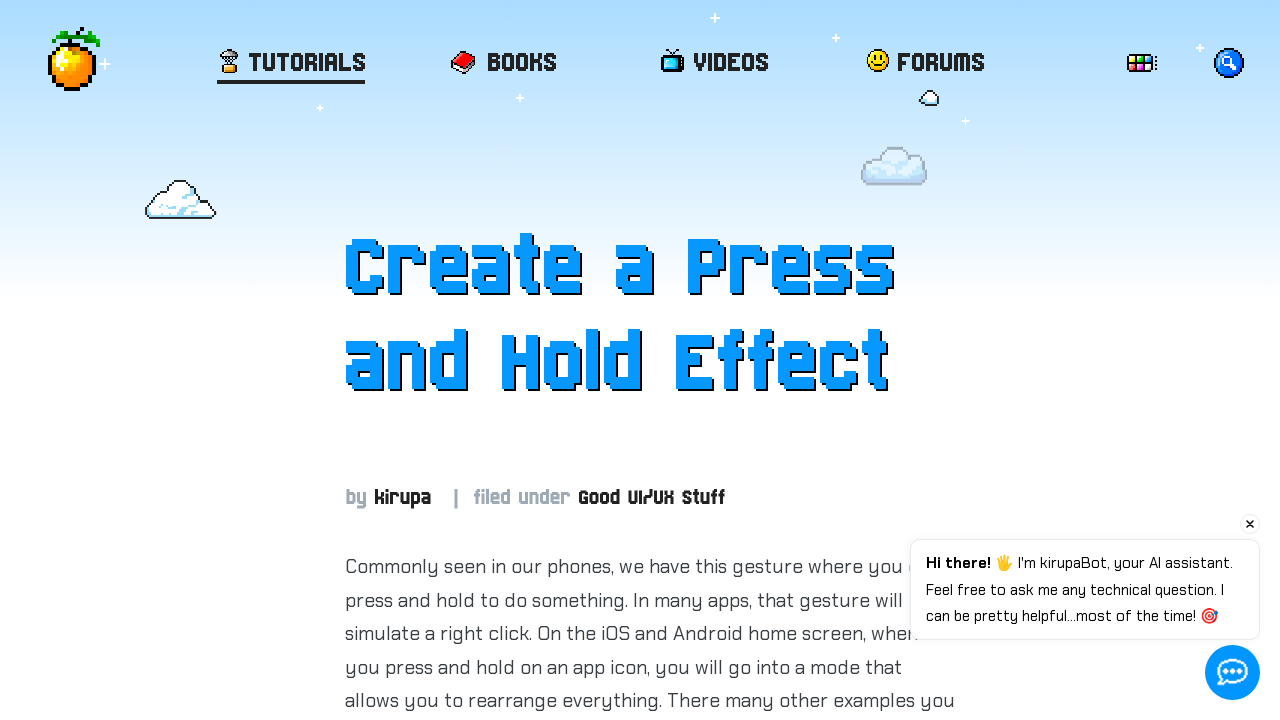

Located circle element with id 'item'
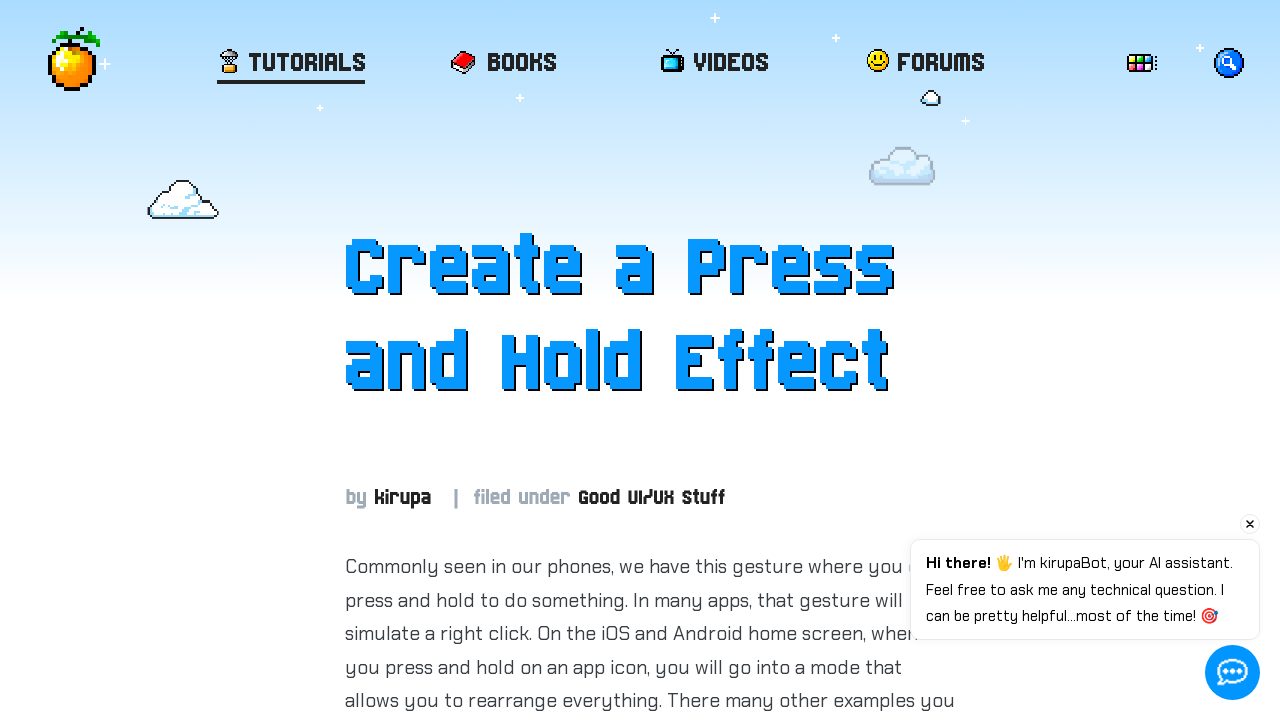

Hovered over circle element at (650, 361) on #item
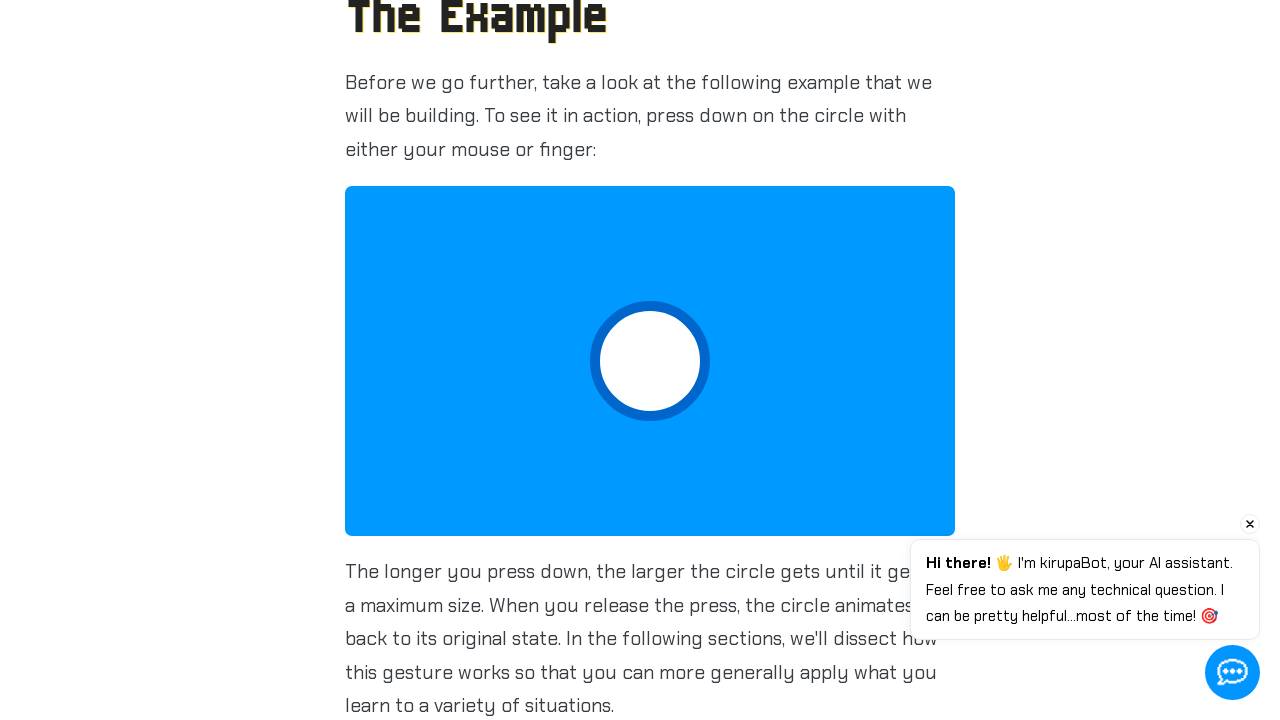

Pressed and held mouse button on circle element at (650, 361)
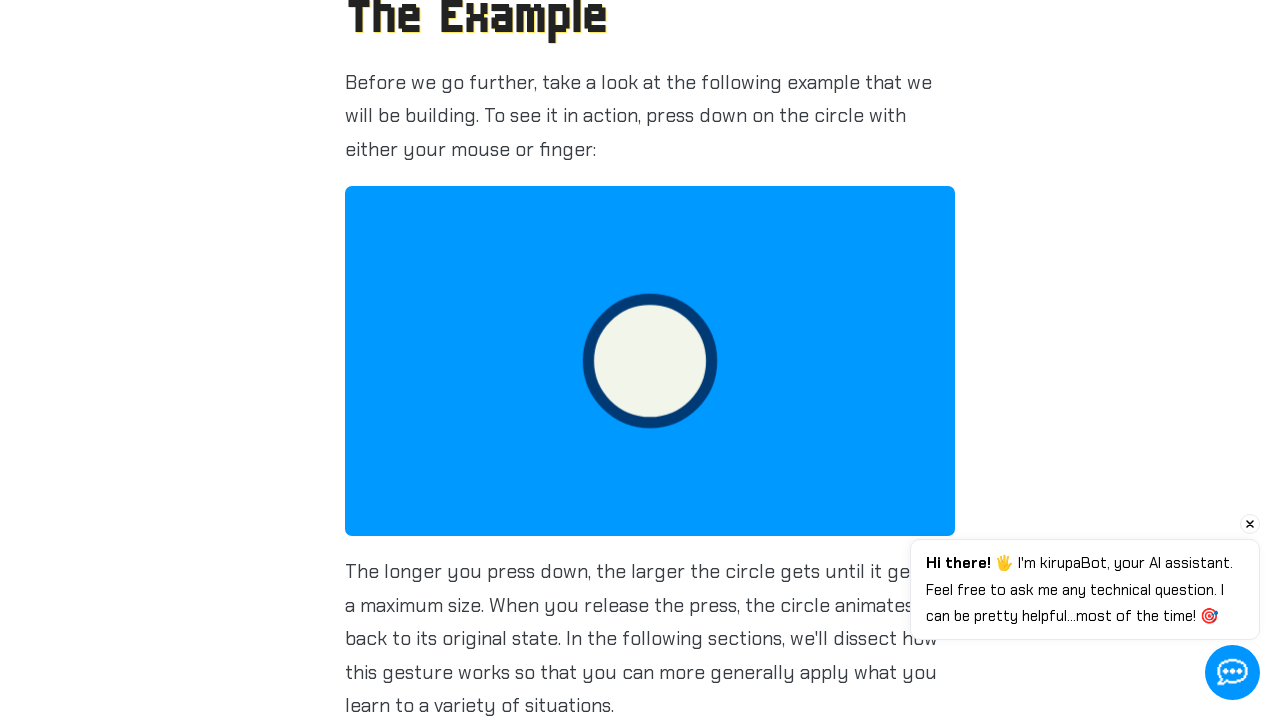

Held mouse button for 3 seconds
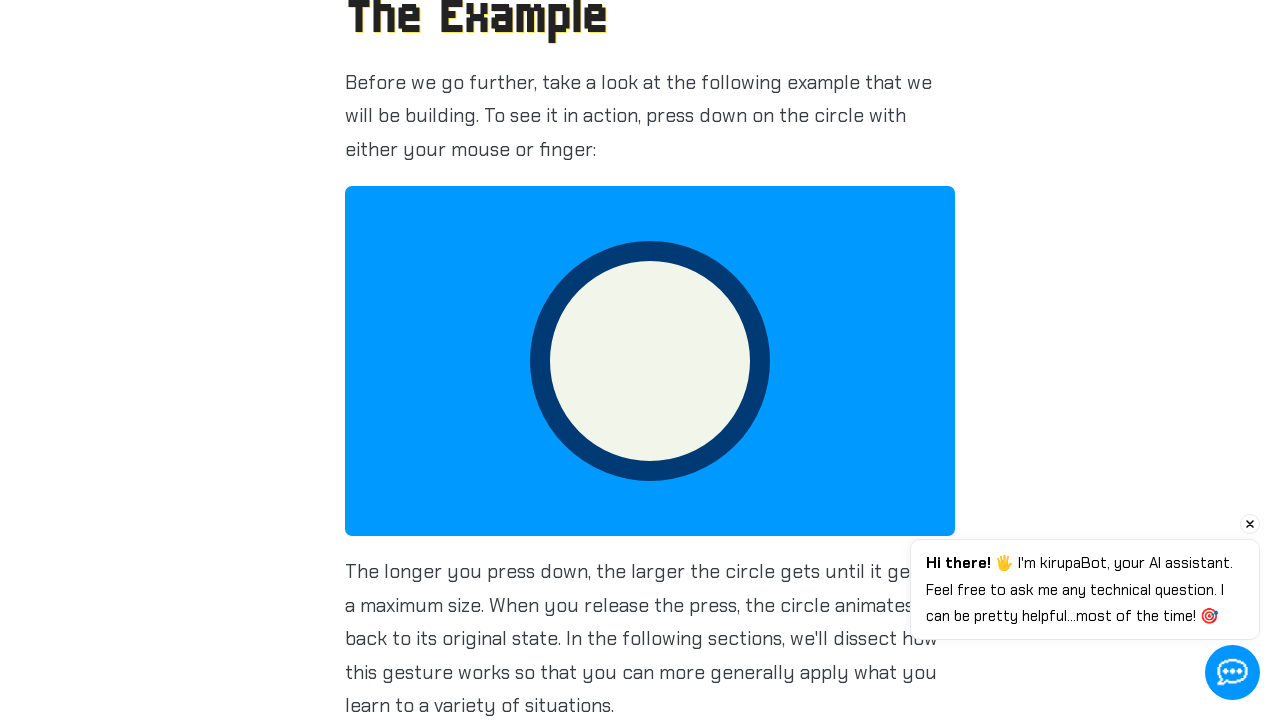

Released mouse button on circle element at (650, 361)
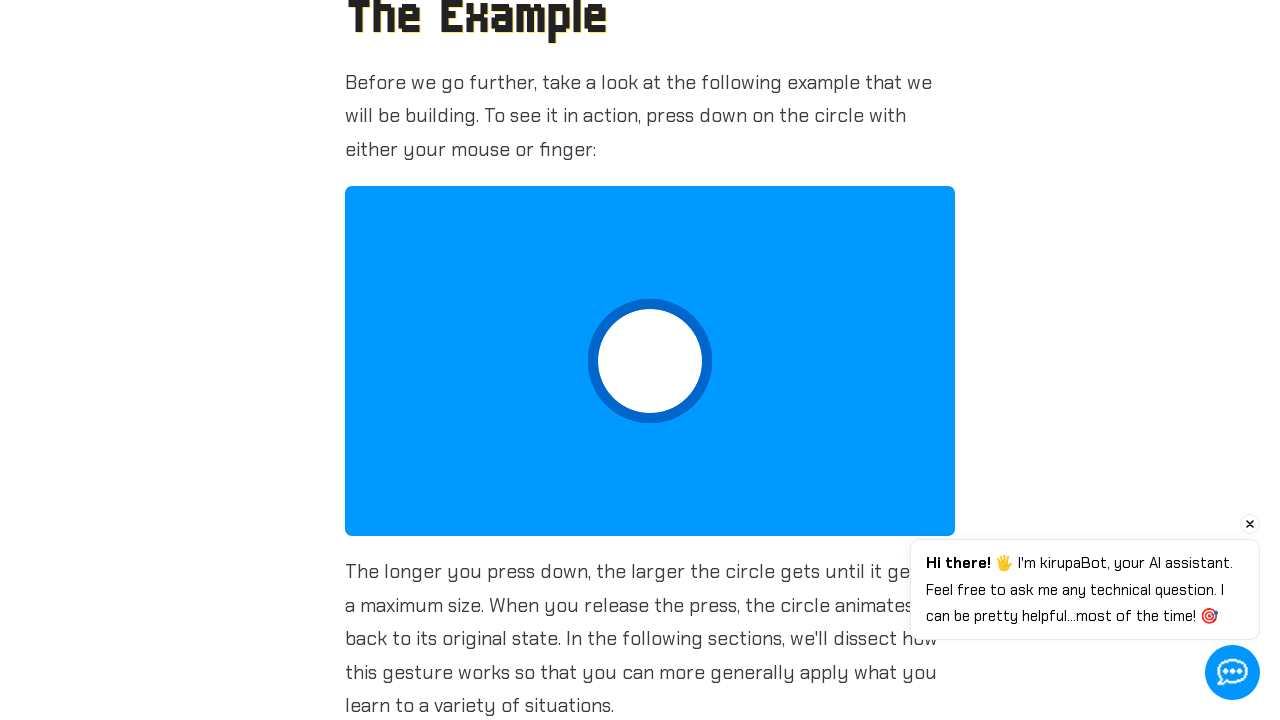

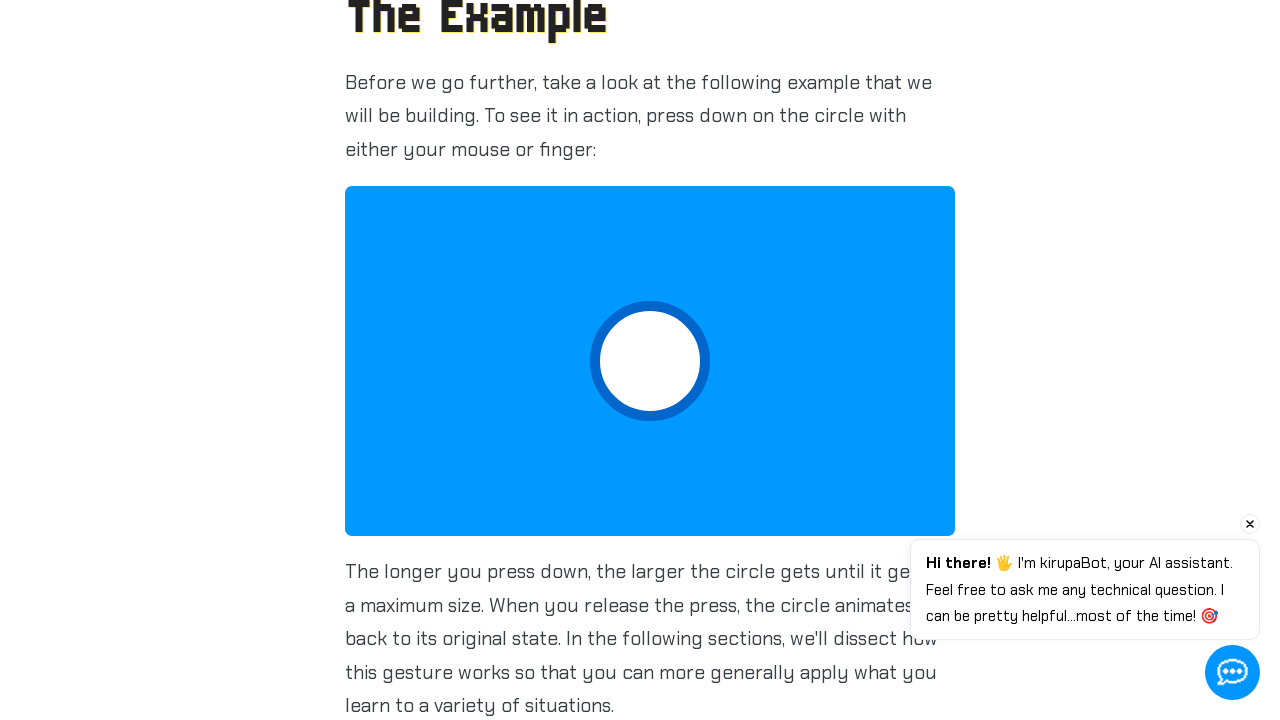